Tests explicit wait functionality by clicking a "start timer" button and waiting for dynamic text containing "WebDriver" to appear on the page.

Starting URL: http://seleniumpractise.blogspot.com/2016/08/how-to-use-explicit-wait-in-selenium.html

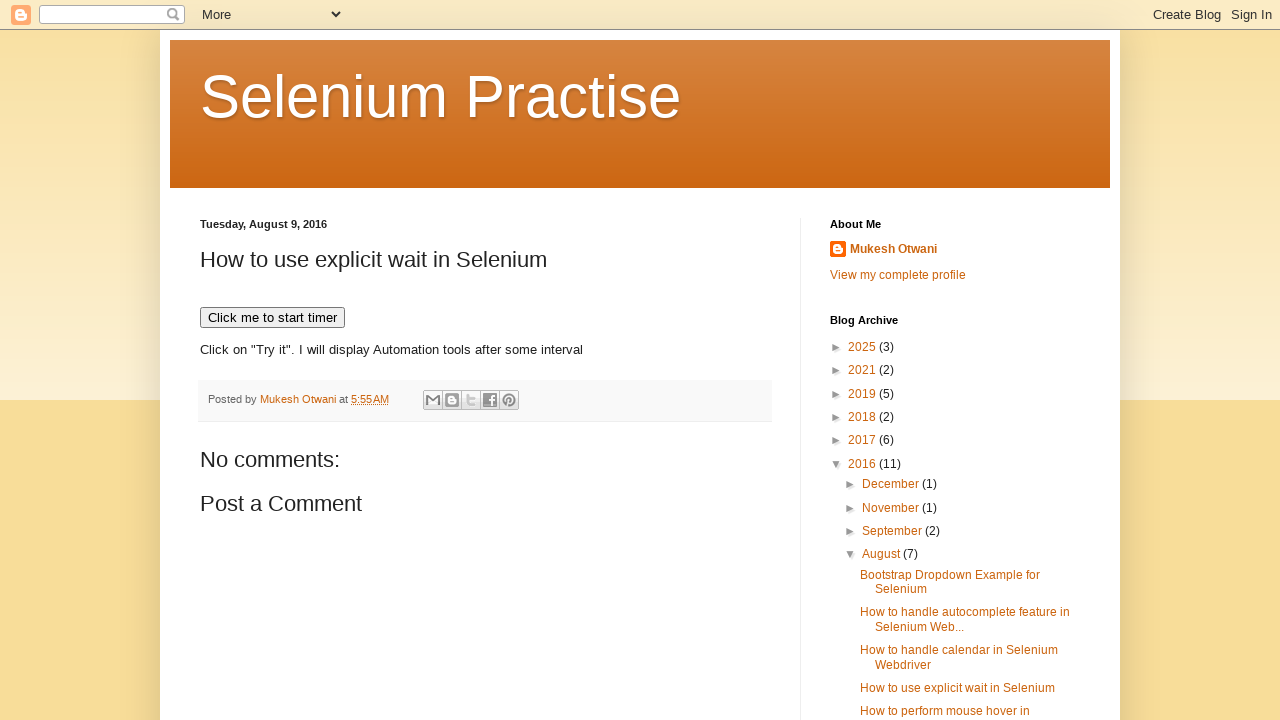

Clicked 'Click me to start timer' button to initiate the timer at (272, 318) on xpath=//button[text()='Click me to start timer']
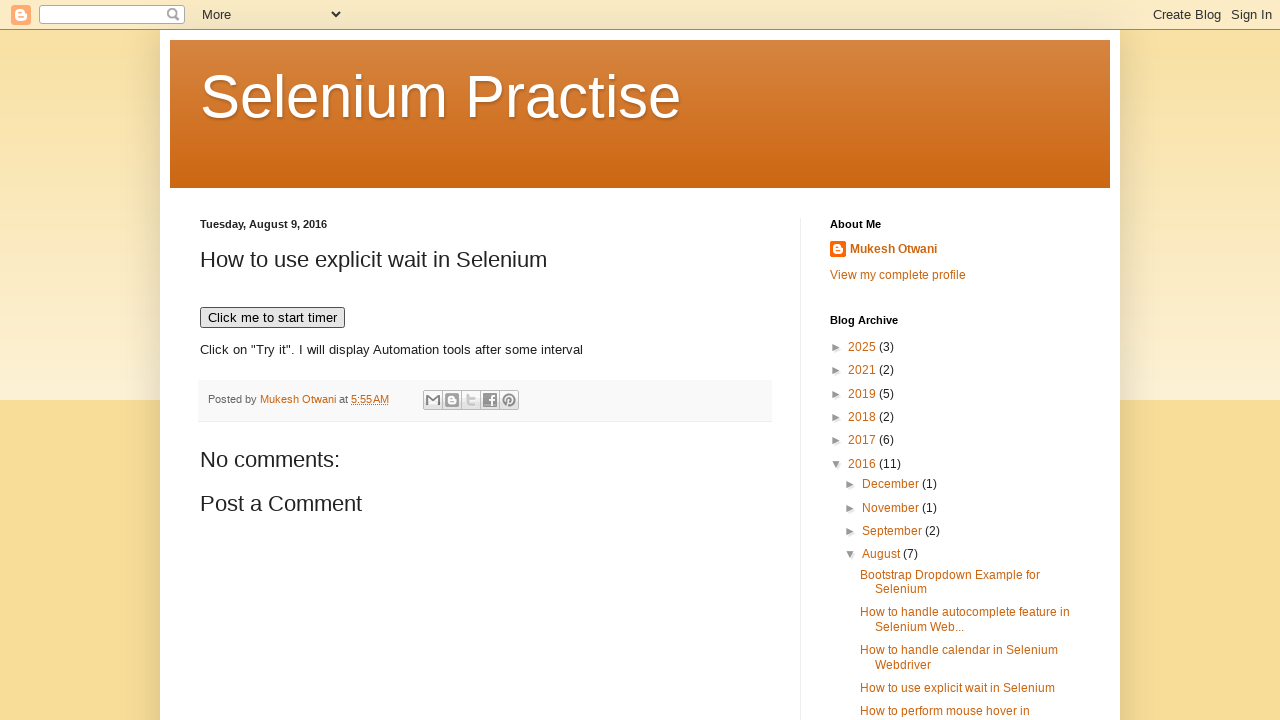

Waited for dynamic text containing 'WebDriver' to appear in the demo element
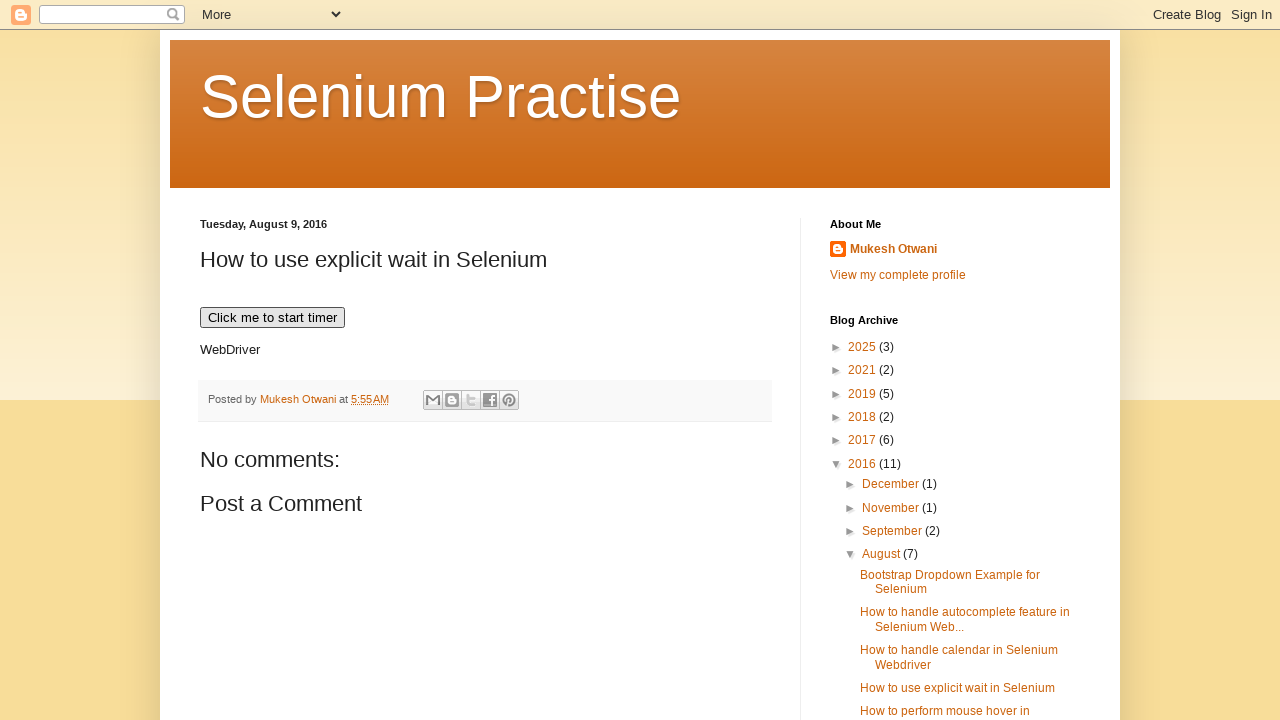

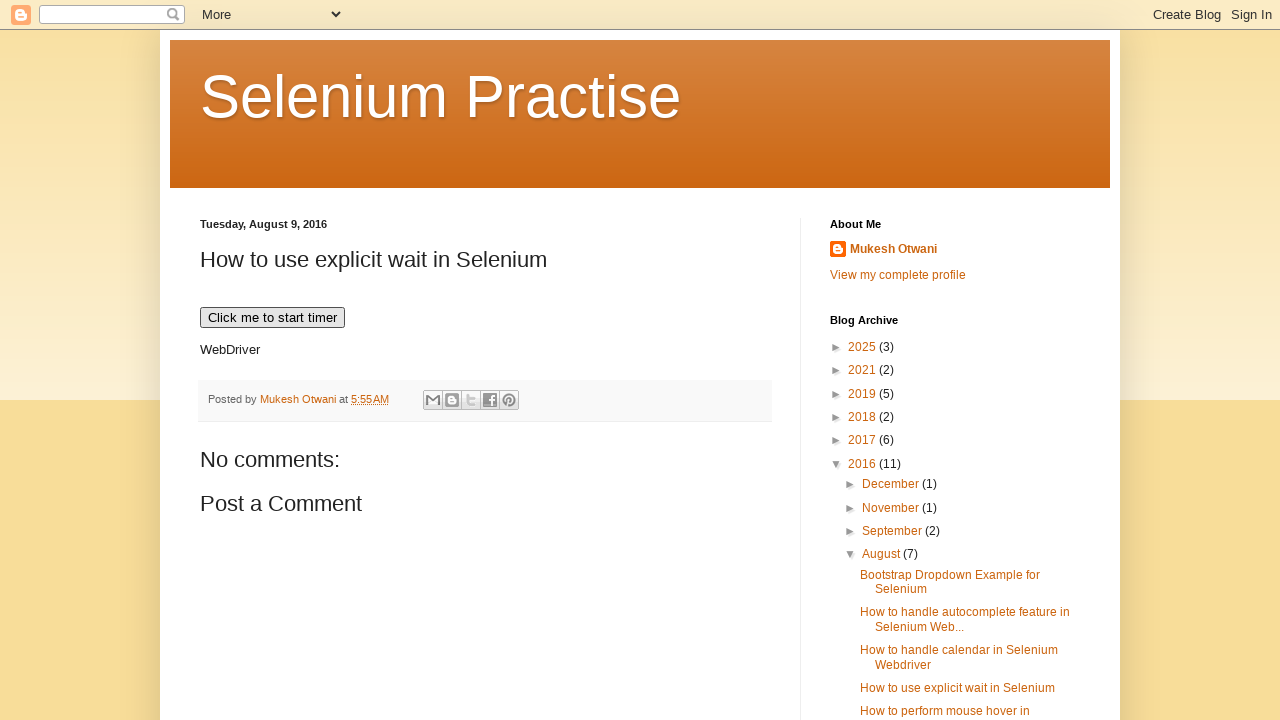